Tests calendar date picker functionality by navigating through year and month views to select a specific date (June 15, 2027)

Starting URL: https://rahulshettyacademy.com/seleniumPractise/#/offers

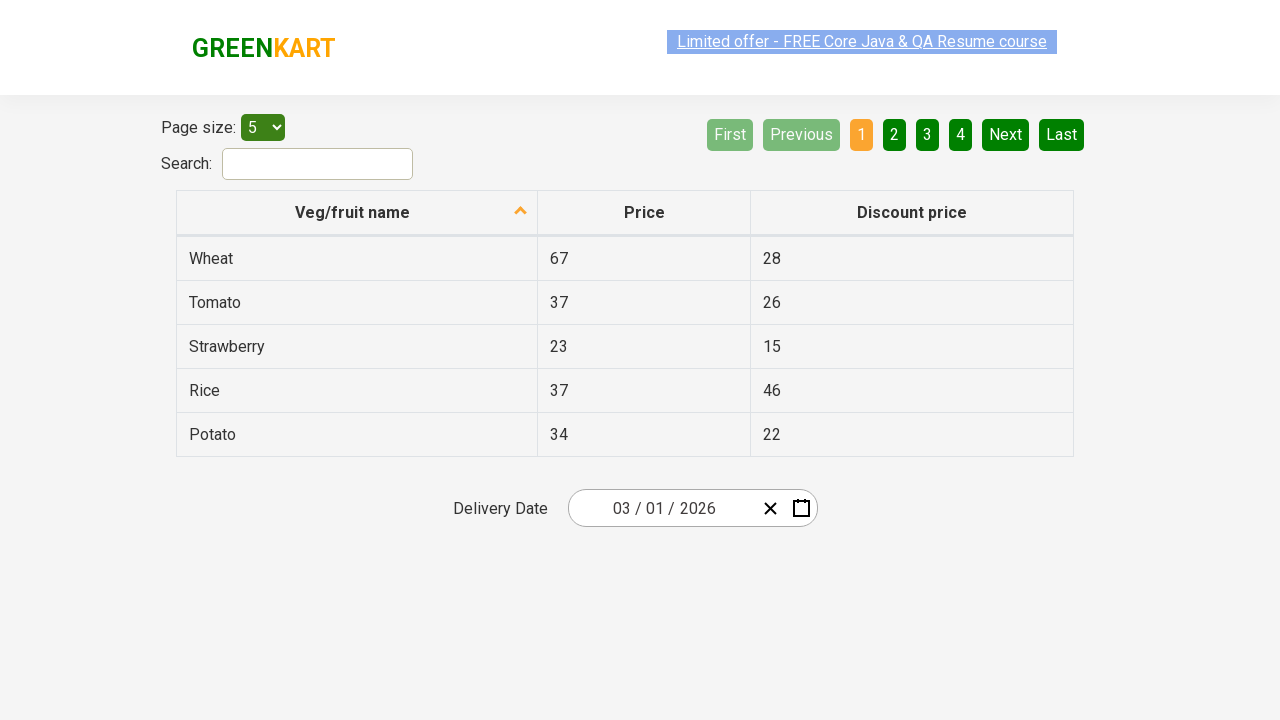

Clicked calendar modal to open date picker at (662, 508) on .react-date-picker__inputGroup
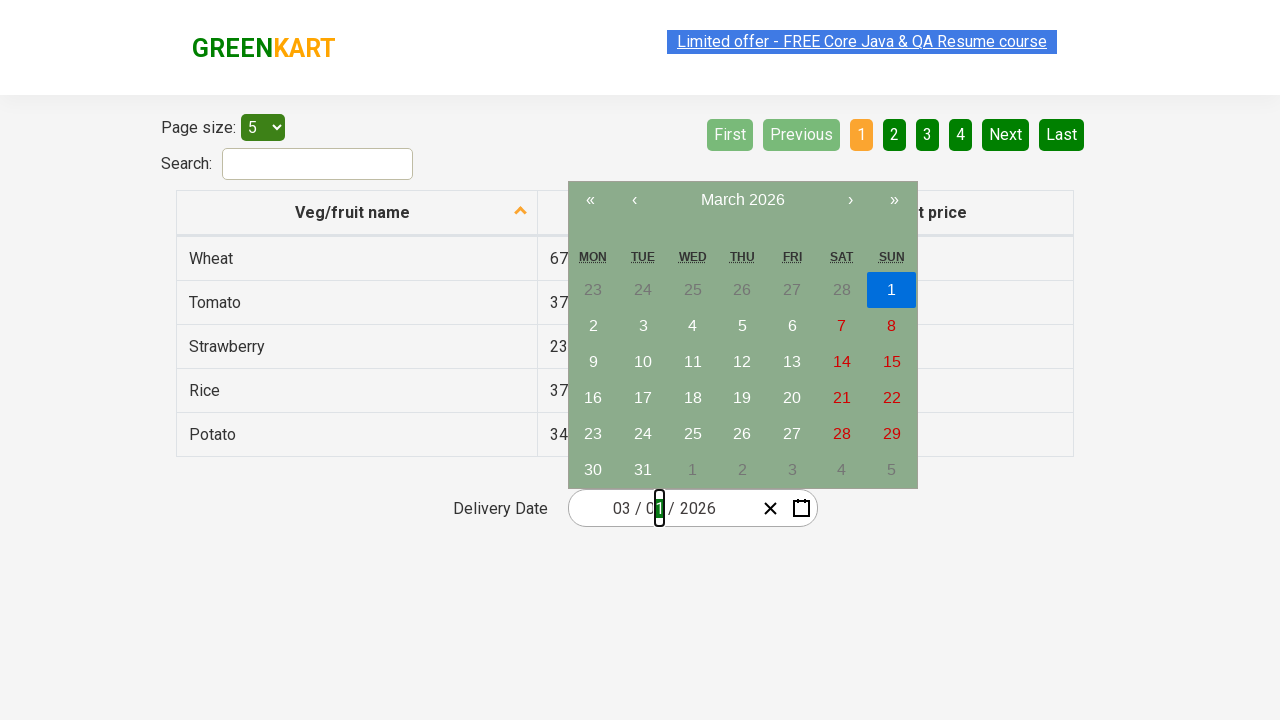

Clicked year/month label to navigate to year selection at (742, 200) on .react-calendar__navigation__label
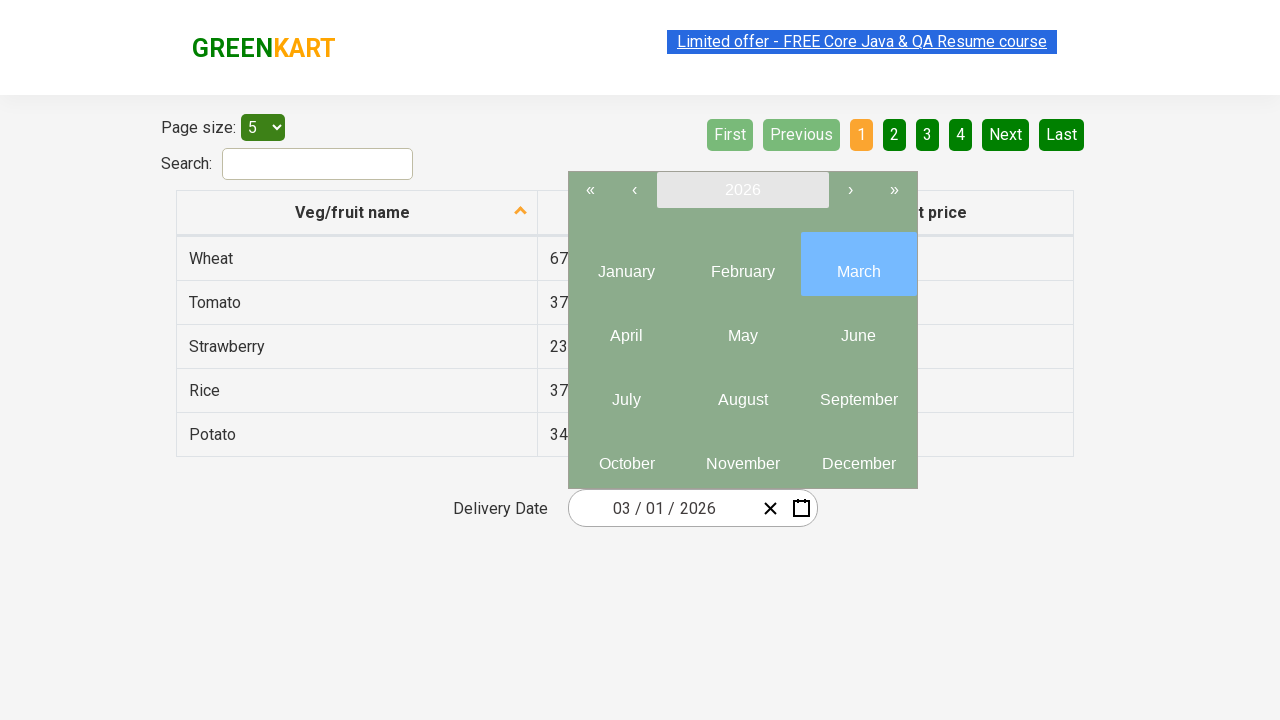

Clicked again to enter decade view at (742, 190) on .react-calendar__navigation__label
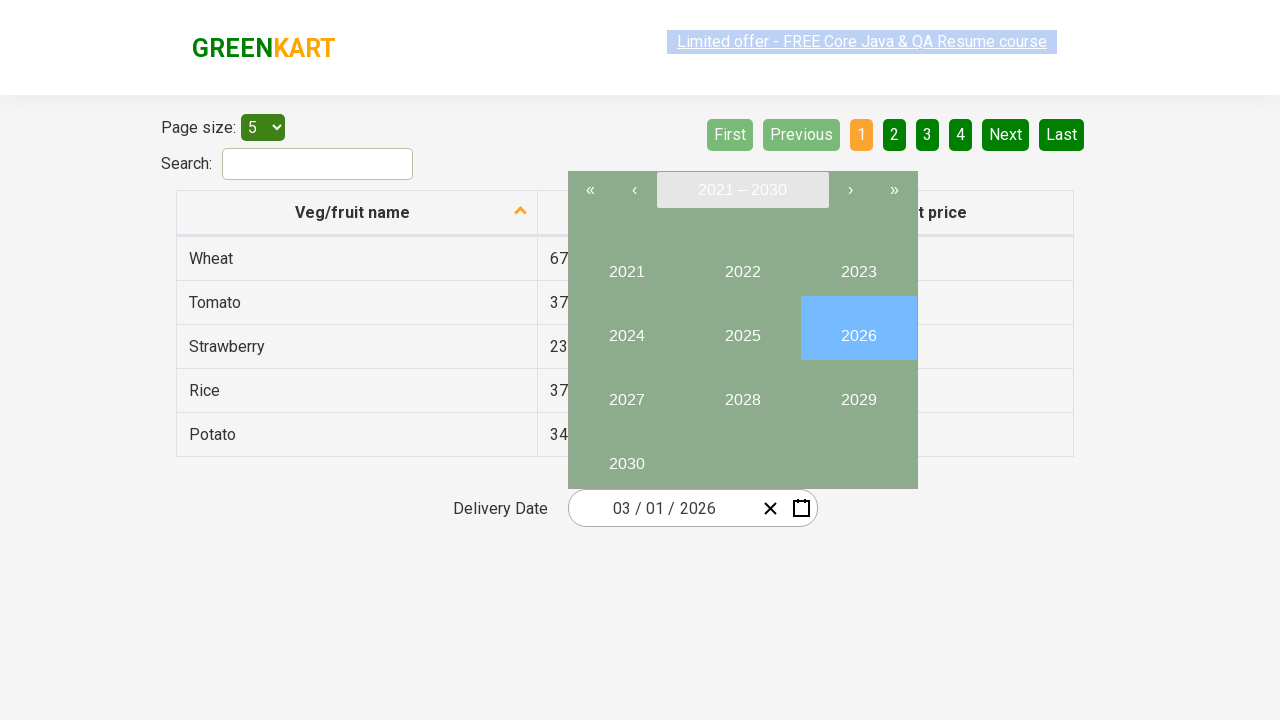

Selected year 2027 at (626, 392) on button:has-text('2027')
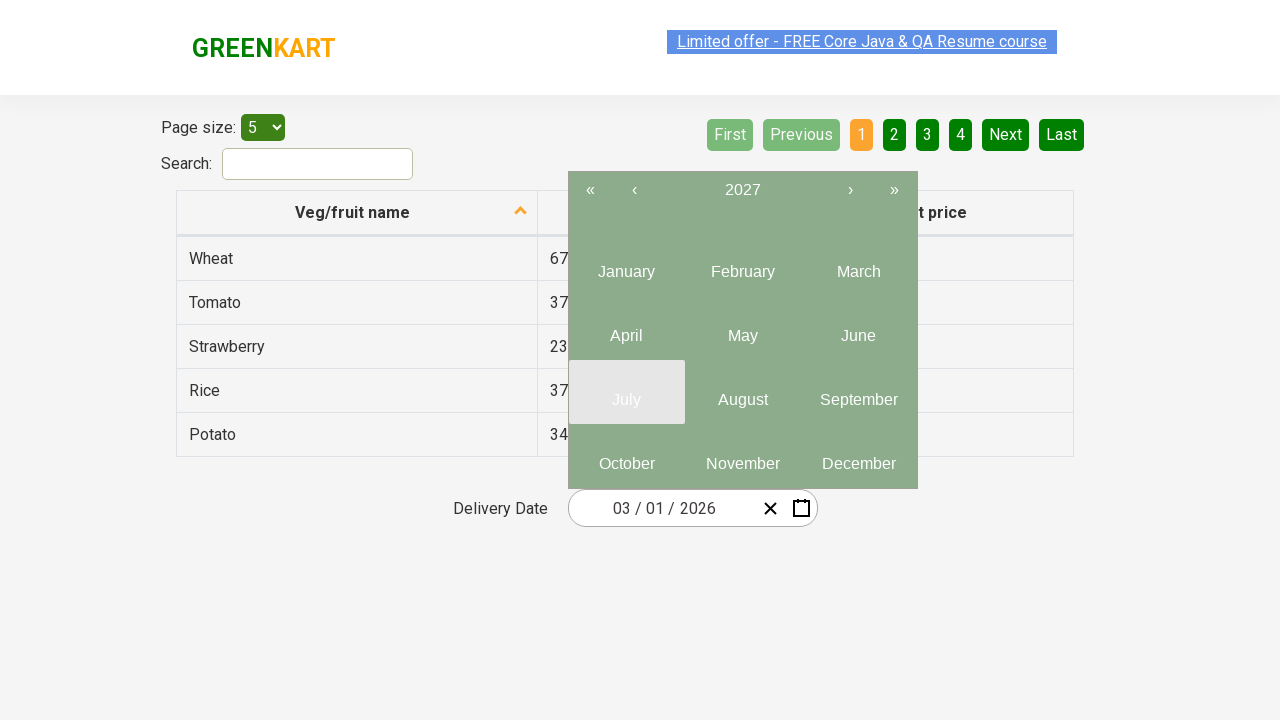

Selected month June (6th month) at (858, 328) on .react-calendar__year-view__months__month >> nth=5
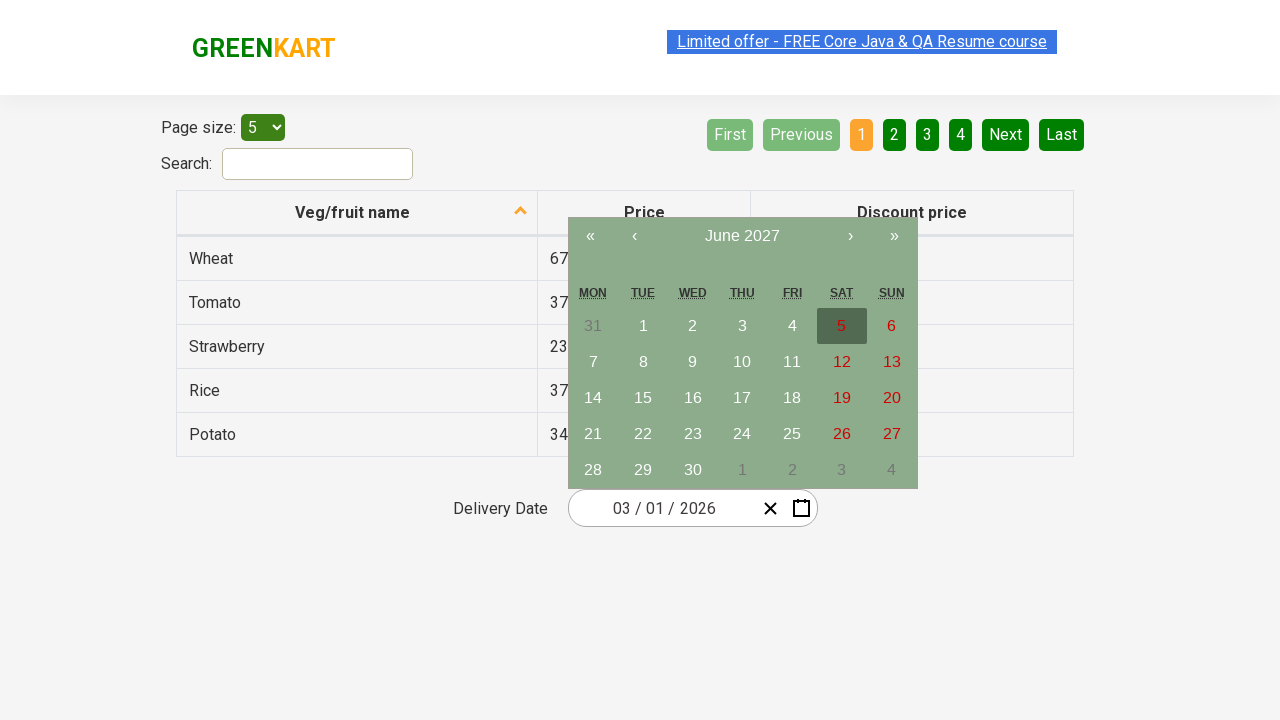

Selected date 15 to complete calendar selection of June 15, 2027 at (643, 398) on button:has-text('15')
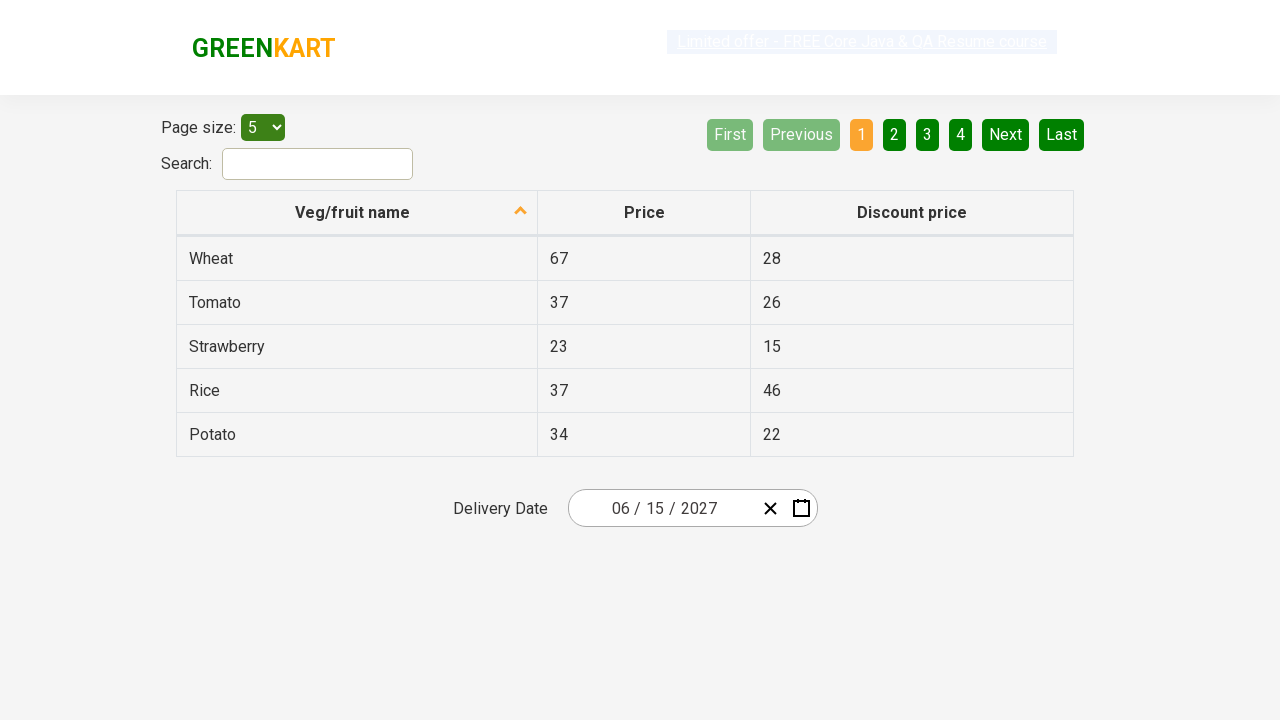

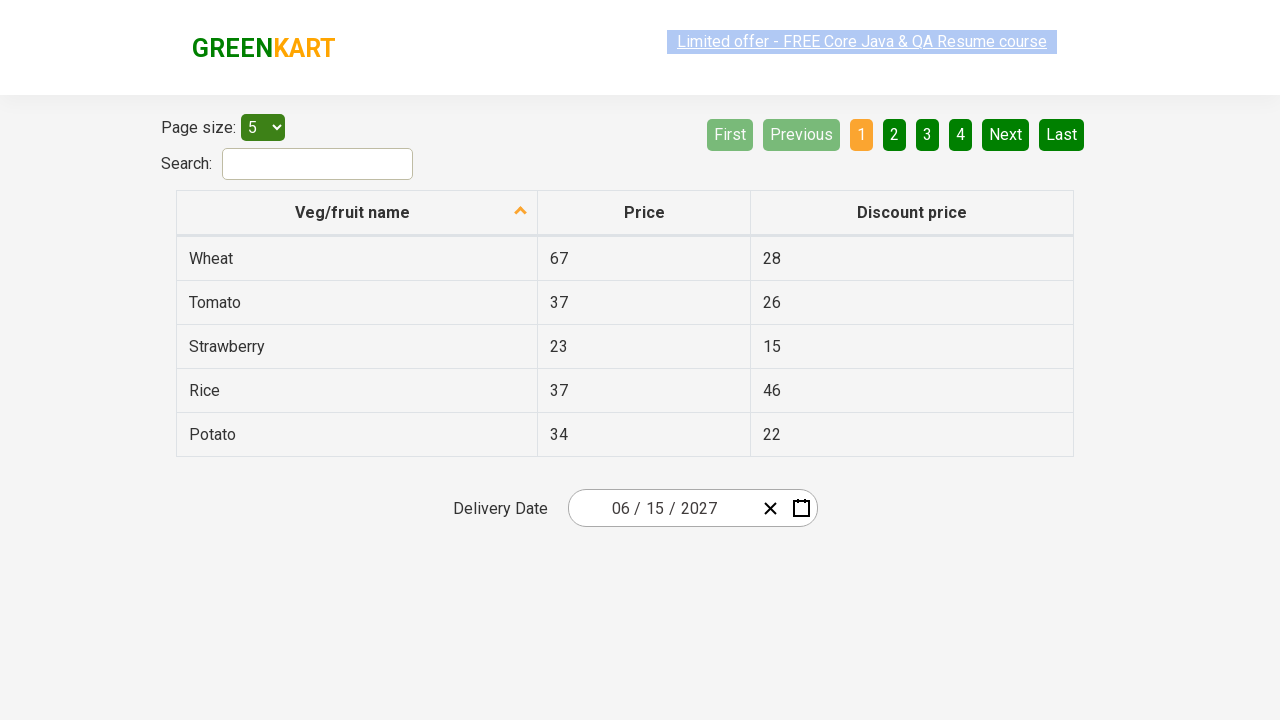